Tests the search functionality by entering a search term and then clearing it

Starting URL: https://carefulbitesfrontend.azurewebsites.net/

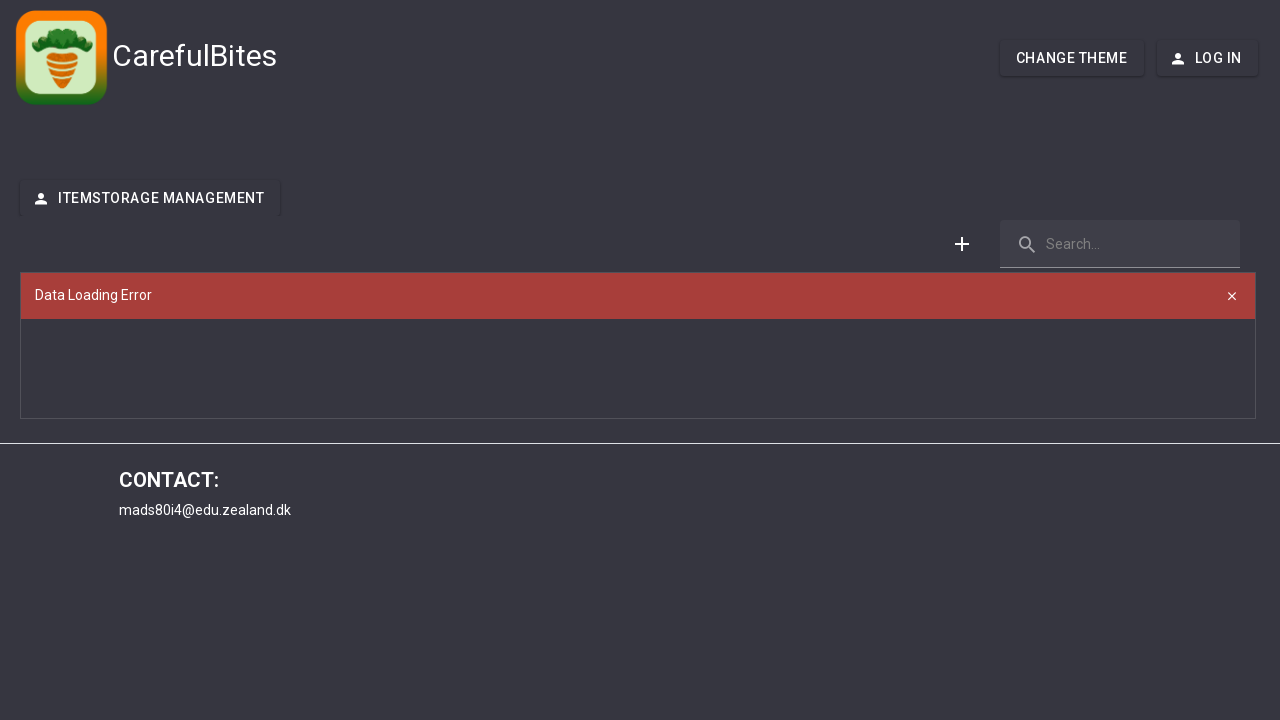

Waited 3 seconds for page to load
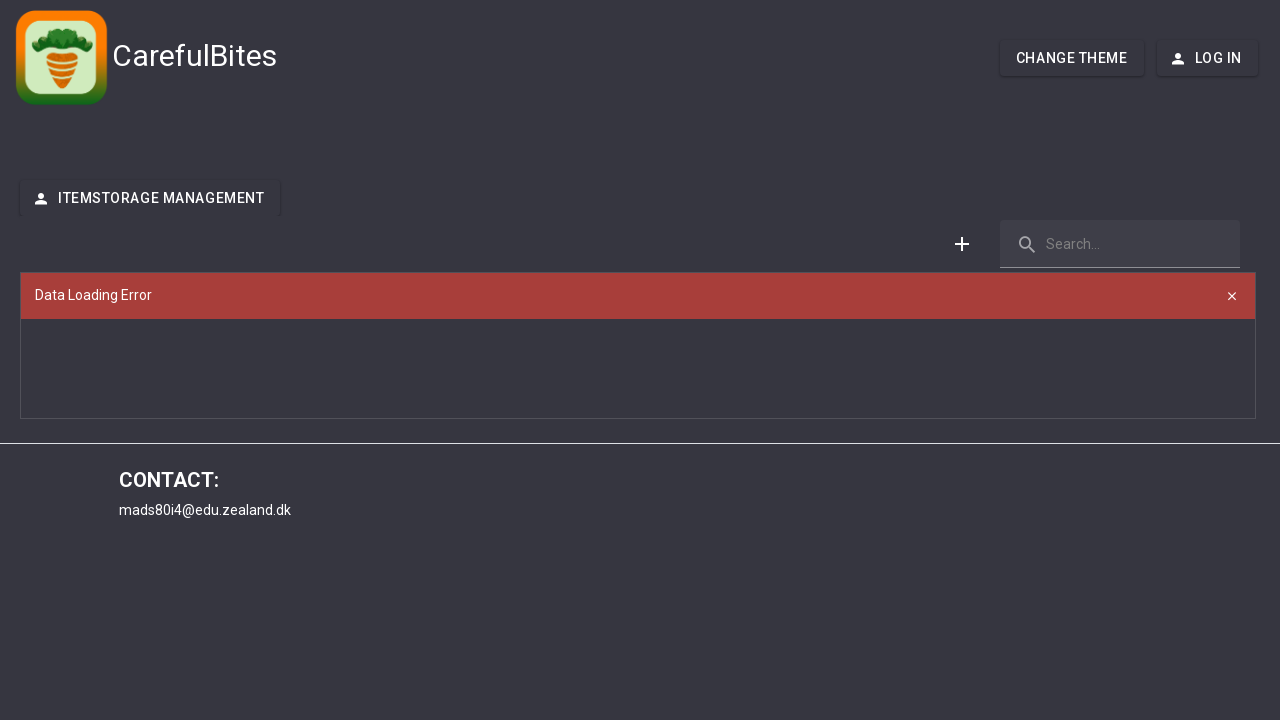

Entered search term 'appelsiner2' in search input on .dx-texteditor-input
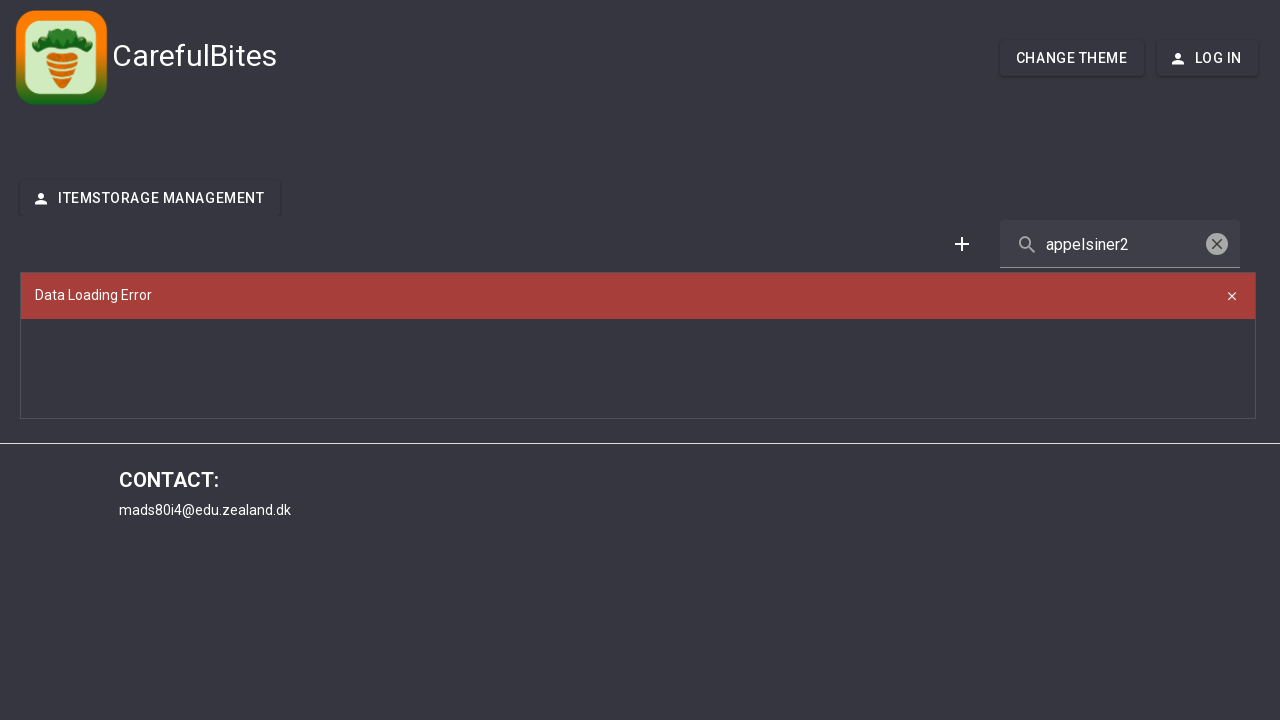

Waited 1 second for search results to appear
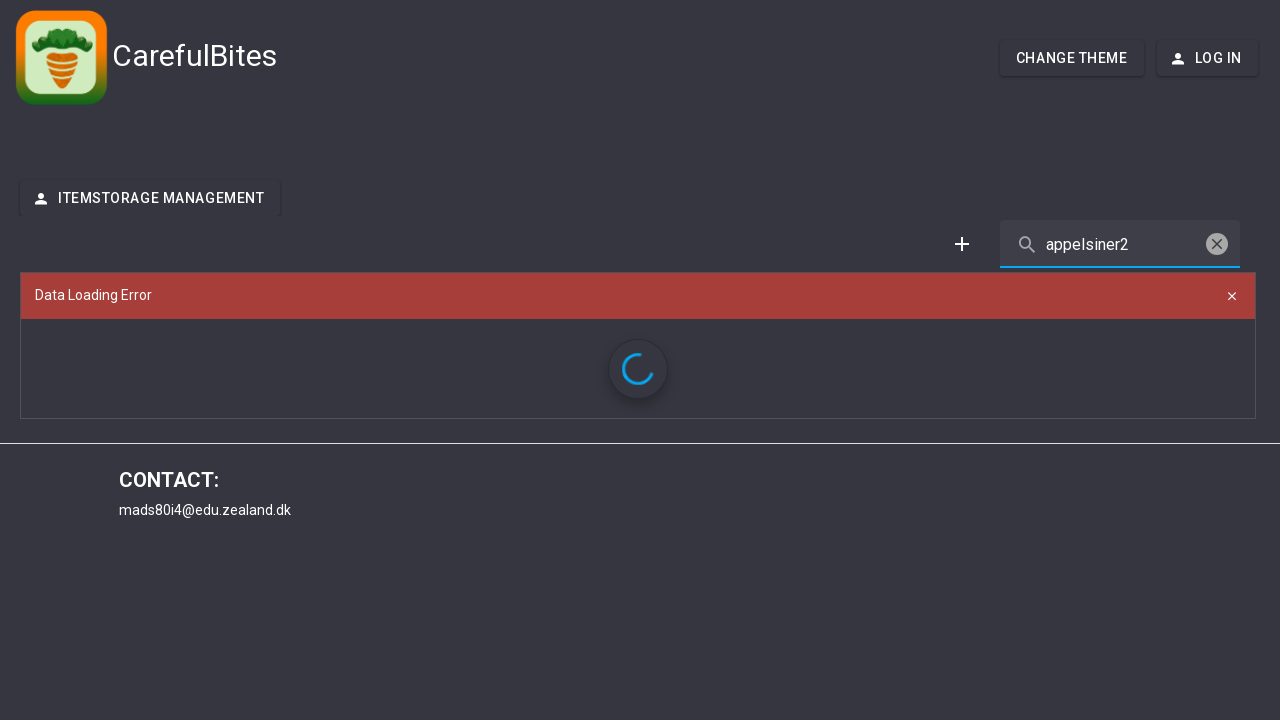

Clicked clear button to clear search input at (1217, 244) on .dx-icon-clear
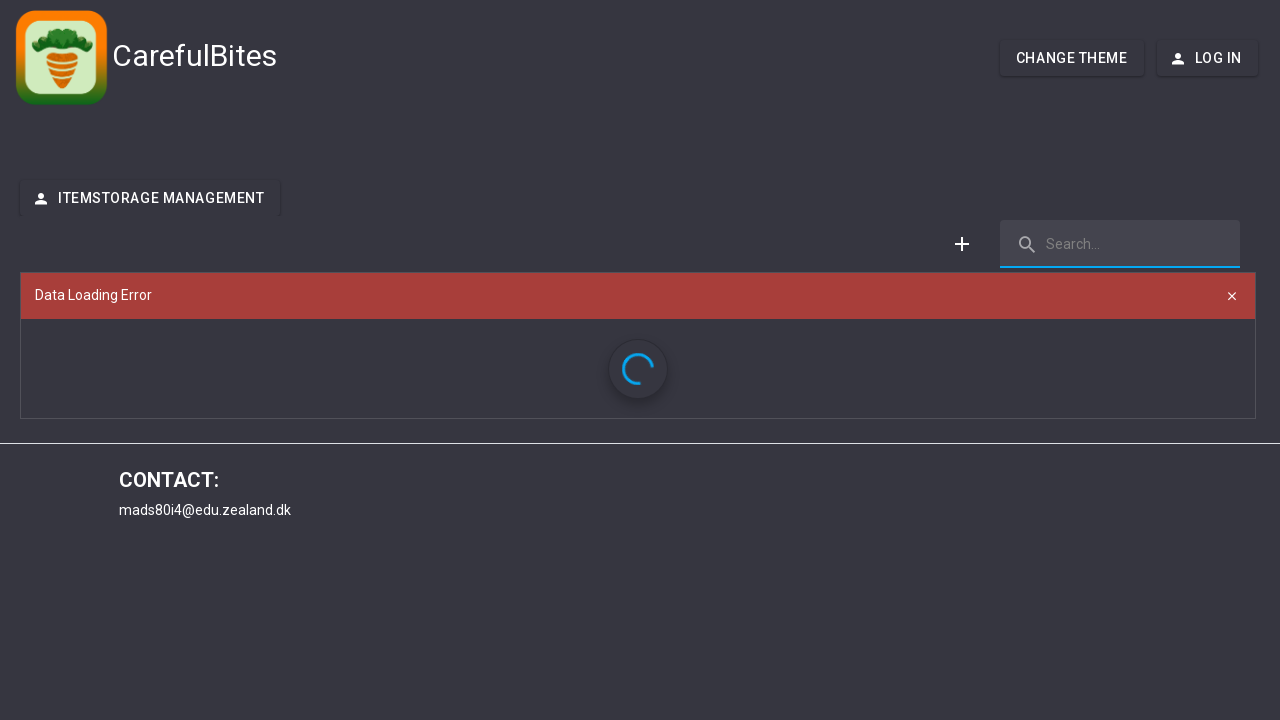

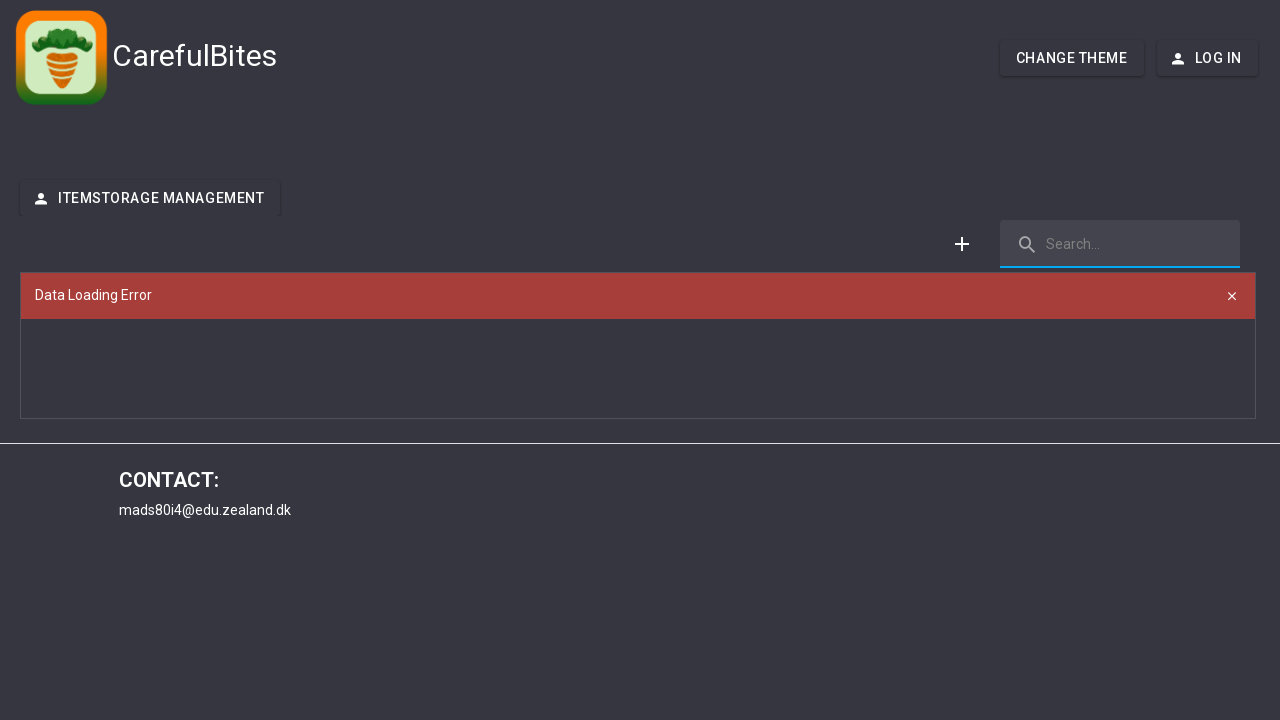